Navigates to VWO app page and clicks on the "Start a free trial" link using partial link text

Starting URL: https://app.vwo.com

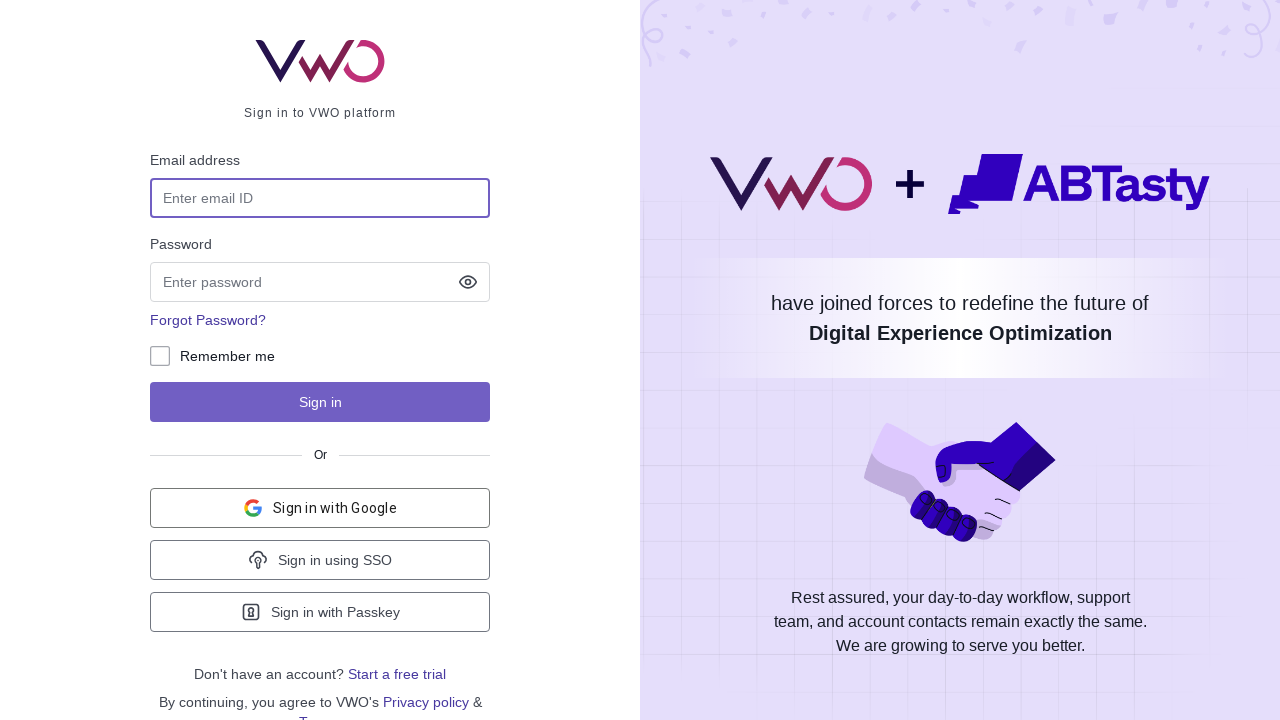

Clicked on 'Start a free trial' link at (397, 674) on text=Start a free trial
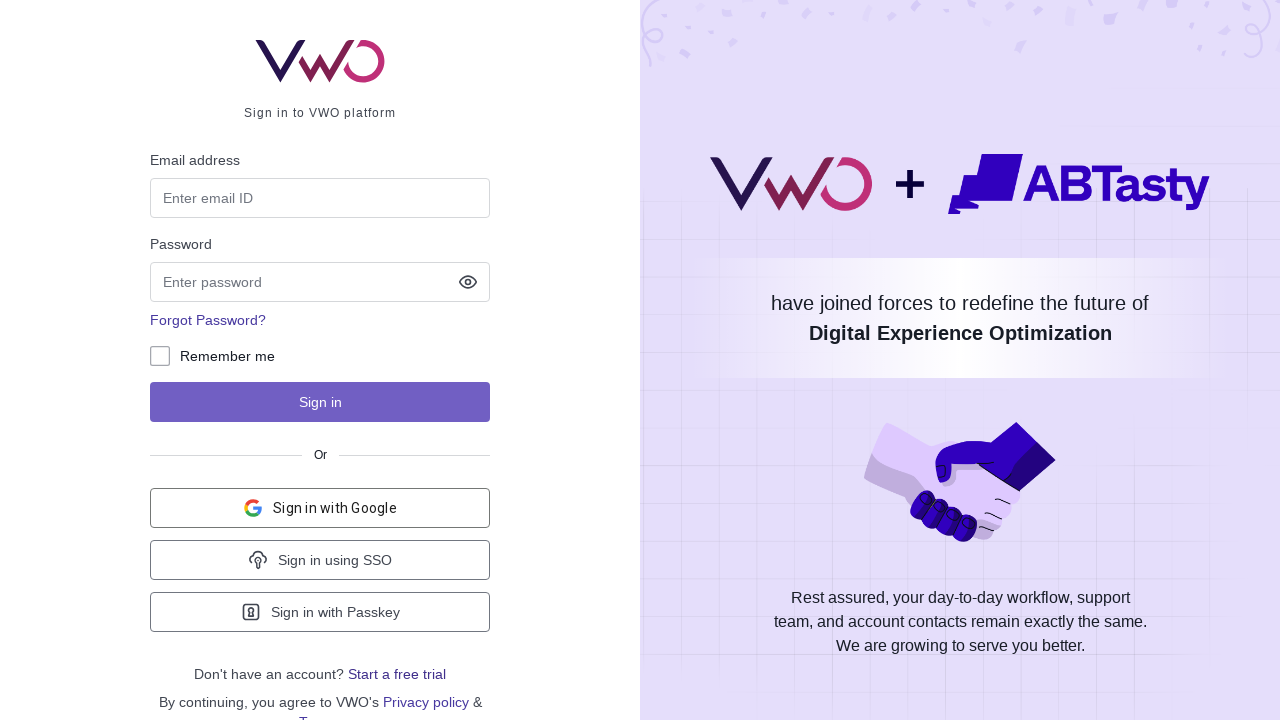

Waited for page to load with networkidle state
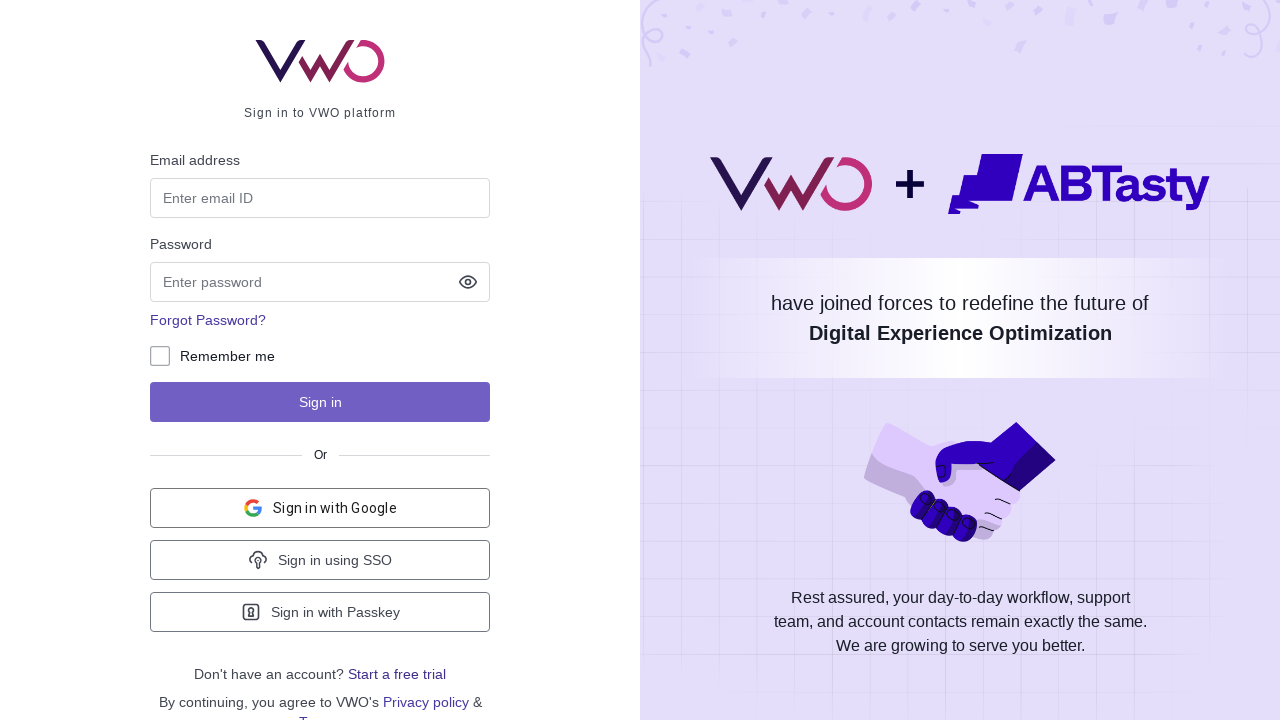

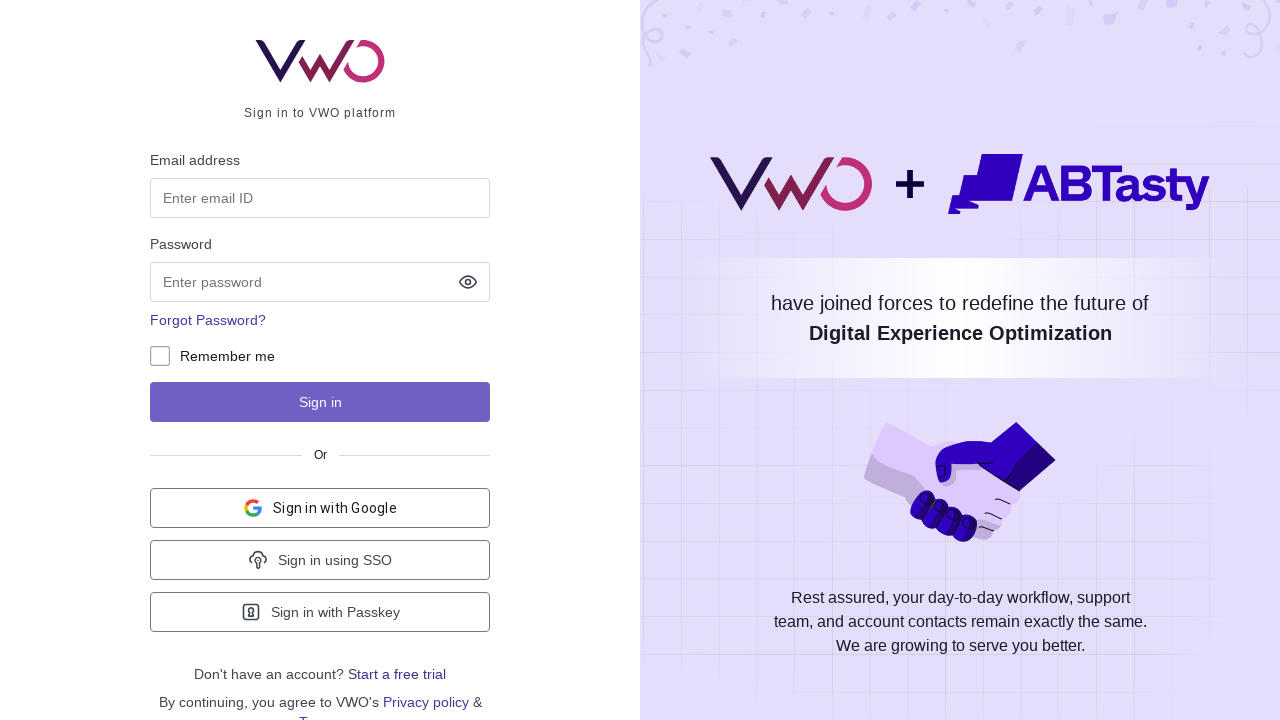